Navigates to RPA Challenge website and clicks the submit button to verify click functionality works.

Starting URL: https://www.rpachallenge.com/

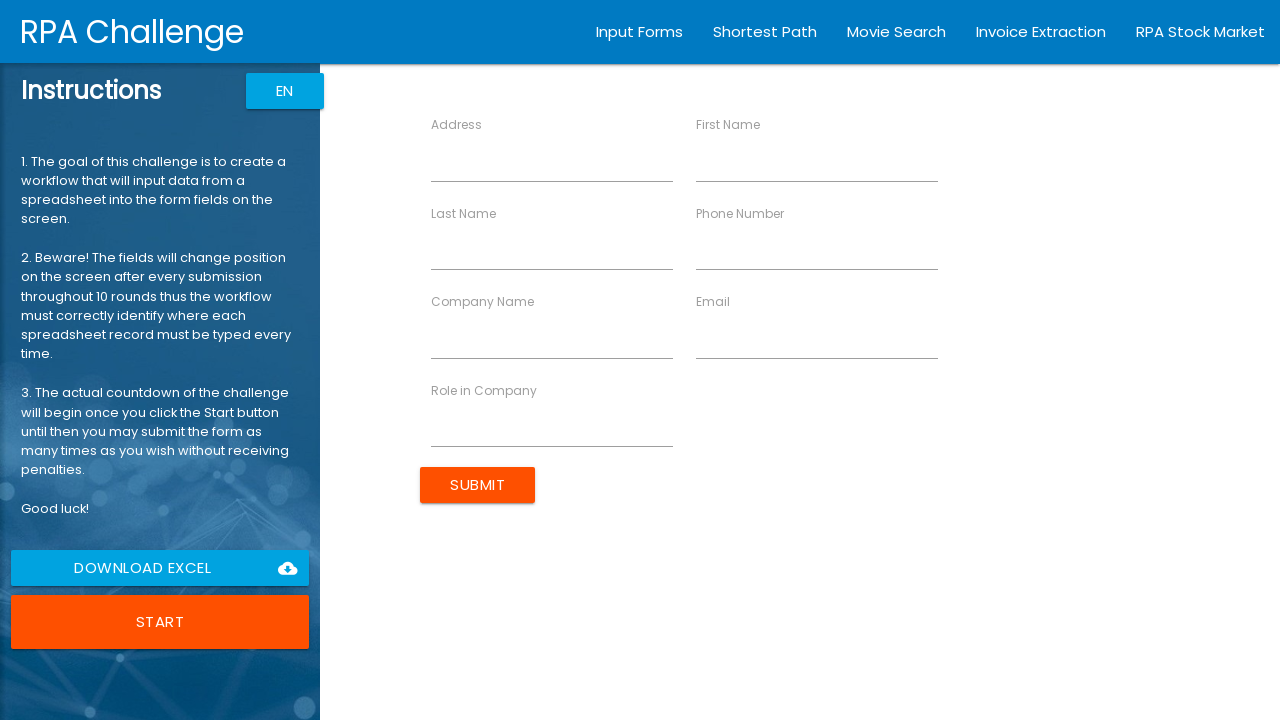

Clicked the submit button to verify click functionality works at (478, 485) on input[type='submit']
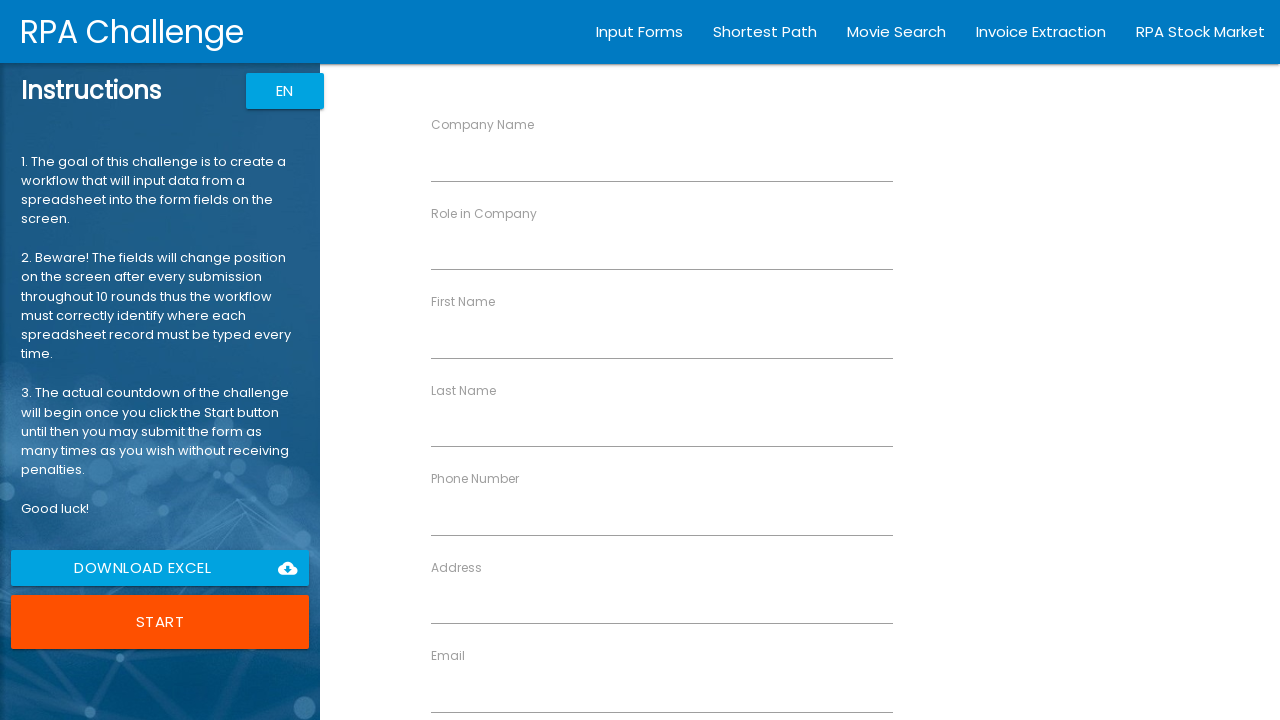

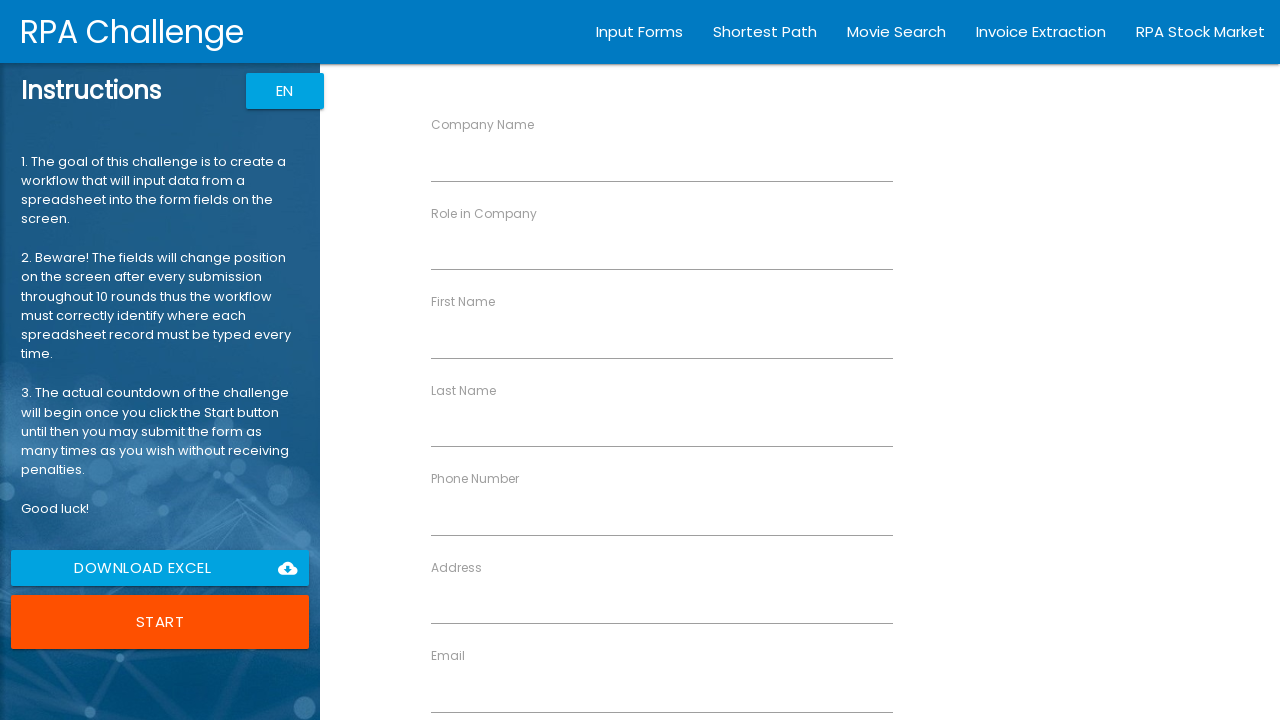